Navigates to WebstaurantStore website and retrieves text from a span element with class 'leading-none' to verify it loads correctly

Starting URL: https://www.webstaurantstore.com/

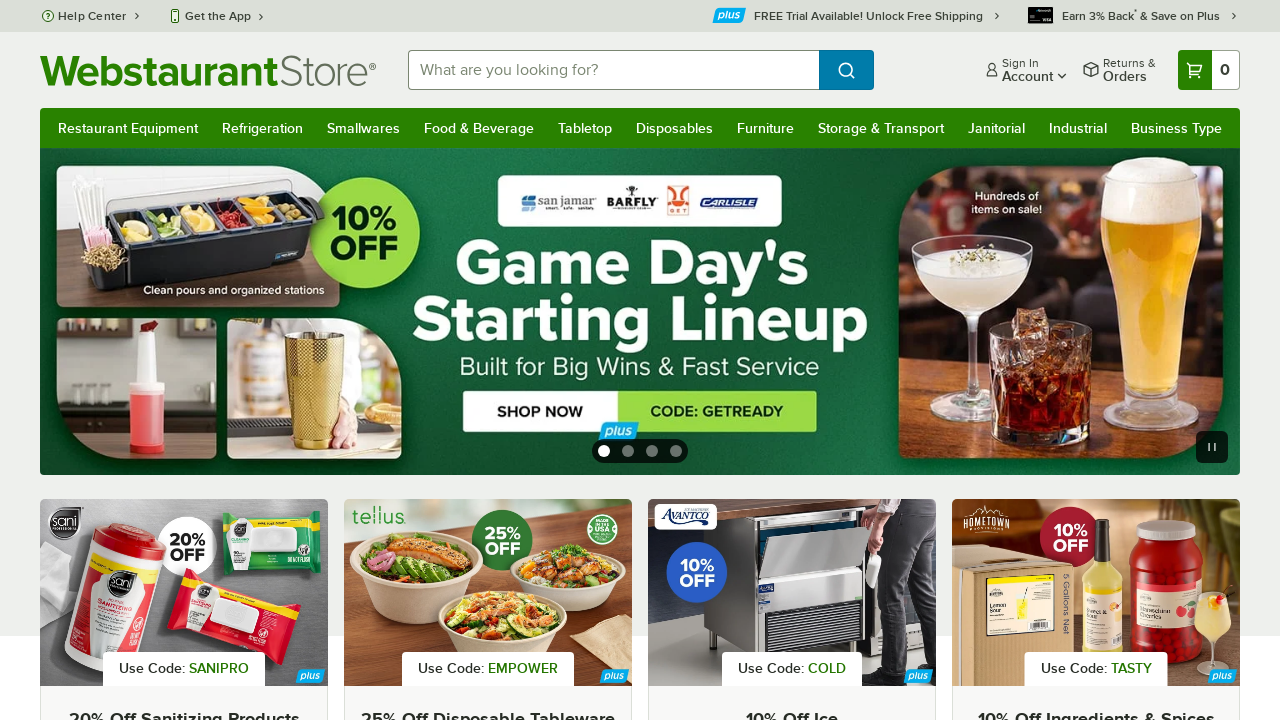

Navigated to WebstaurantStore website
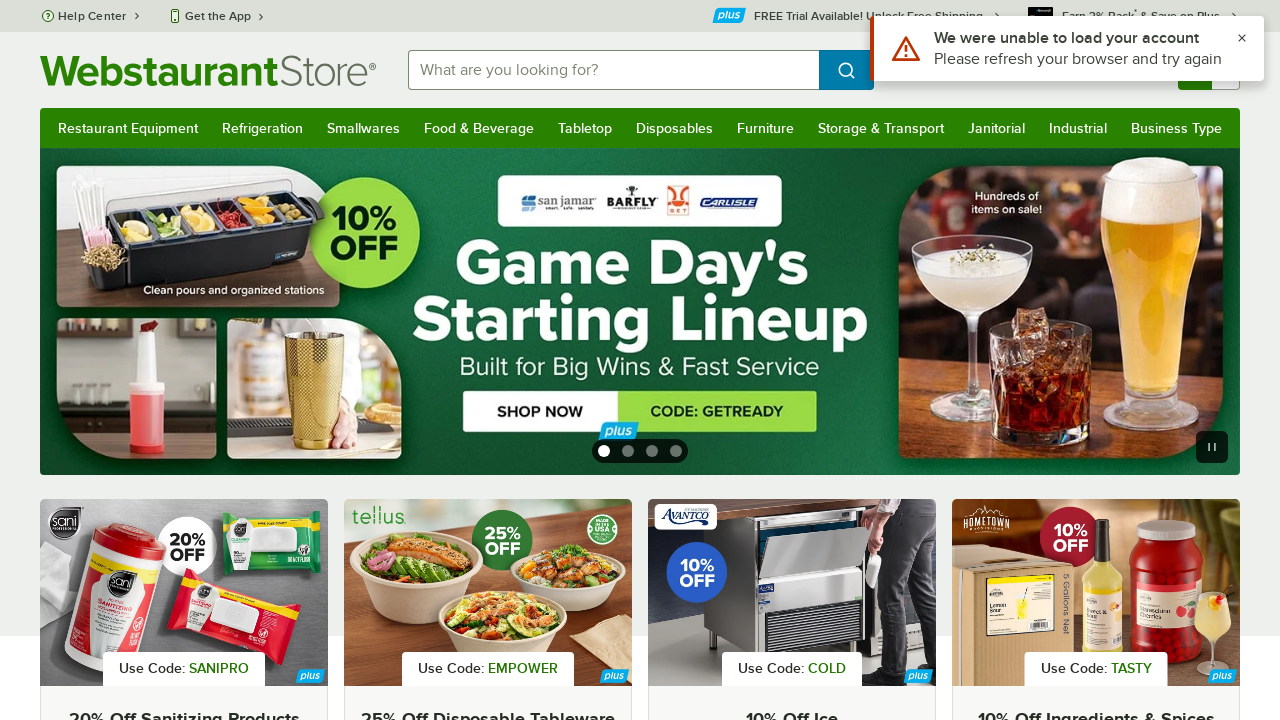

Located span element with class 'leading-none'
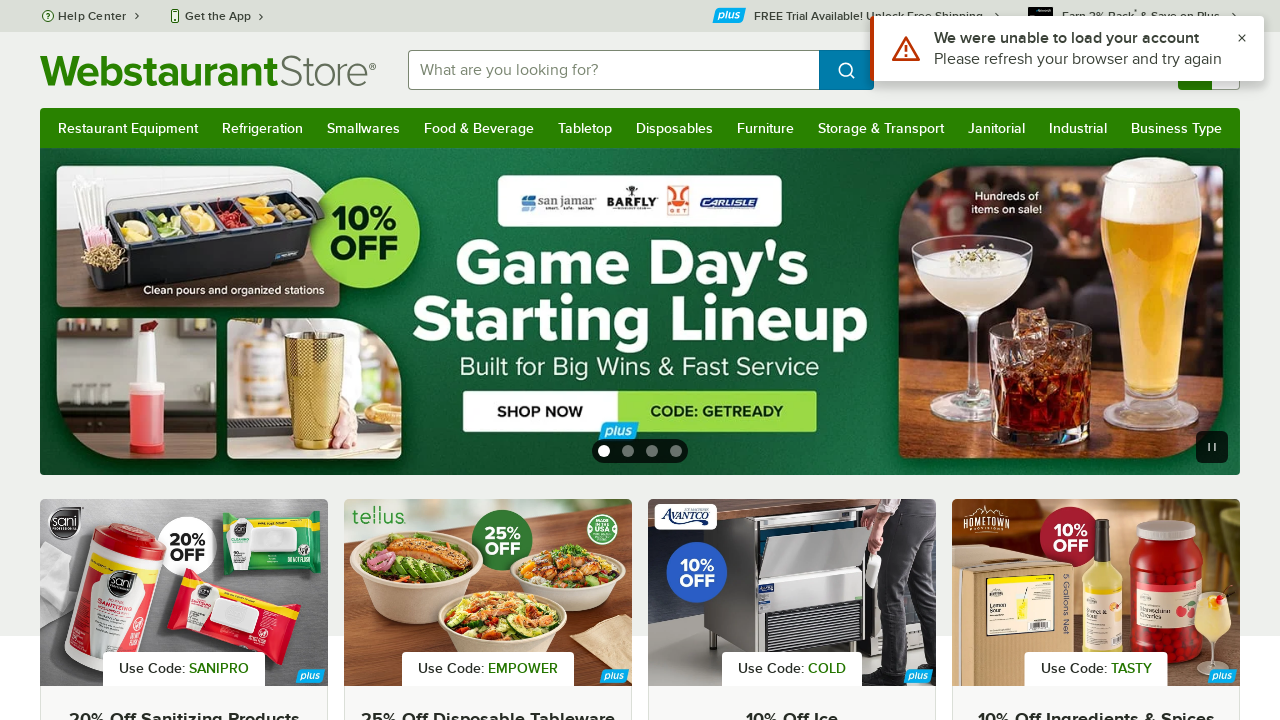

Span element became visible
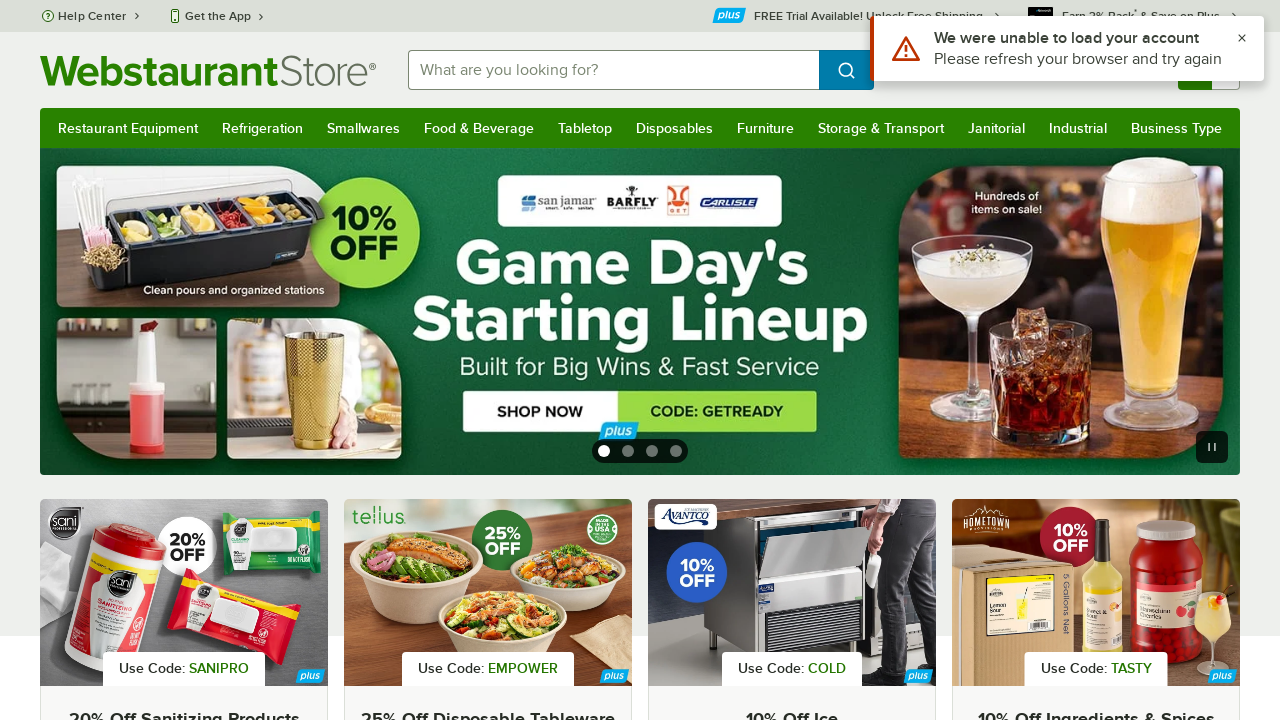

Retrieved text content: 'Sign InAccount'
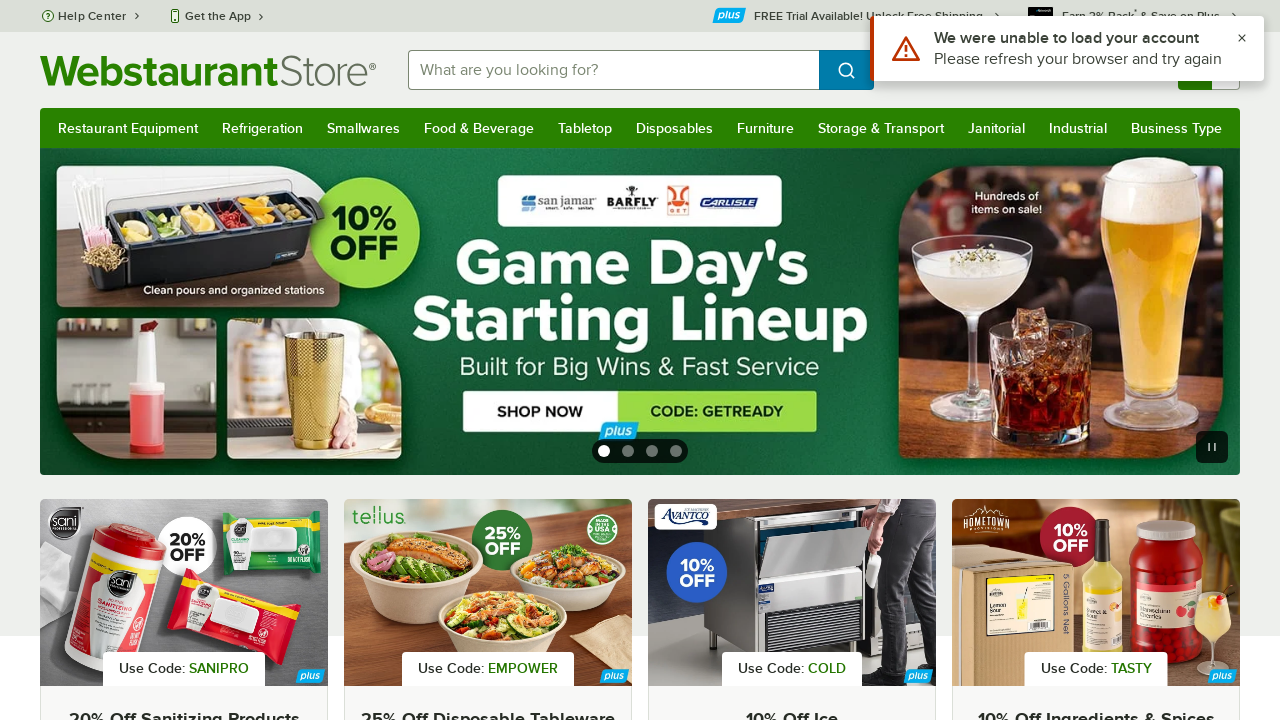

Printed text content to console
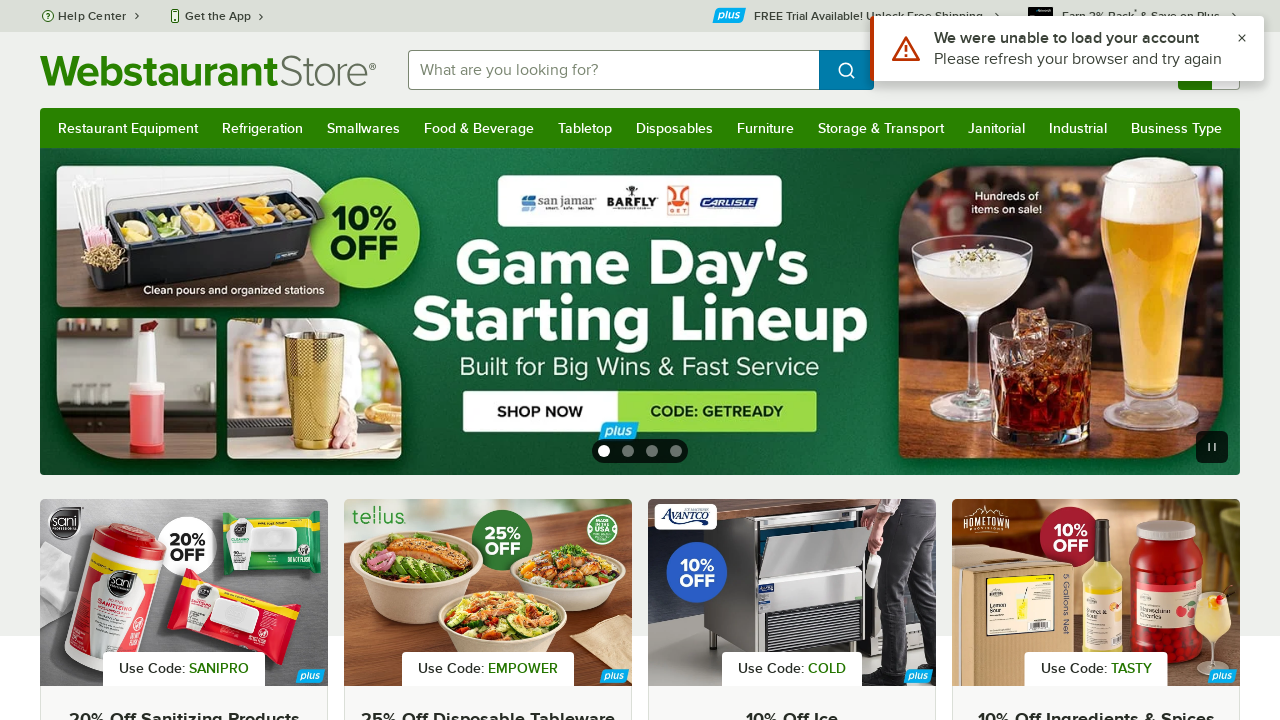

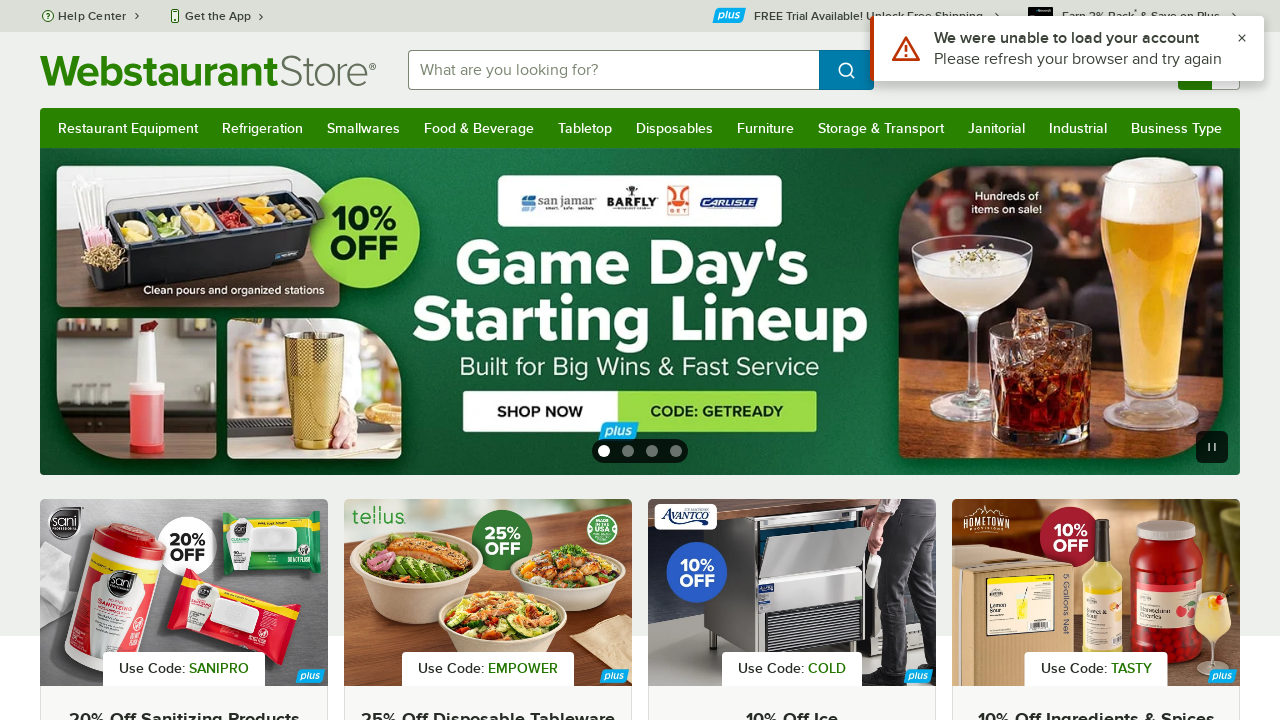